Tests the add/remove elements functionality by clicking the "Add Element" button multiple times to create delete buttons, then removing all the created elements by clicking each delete button.

Starting URL: https://the-internet.herokuapp.com/add_remove_elements/

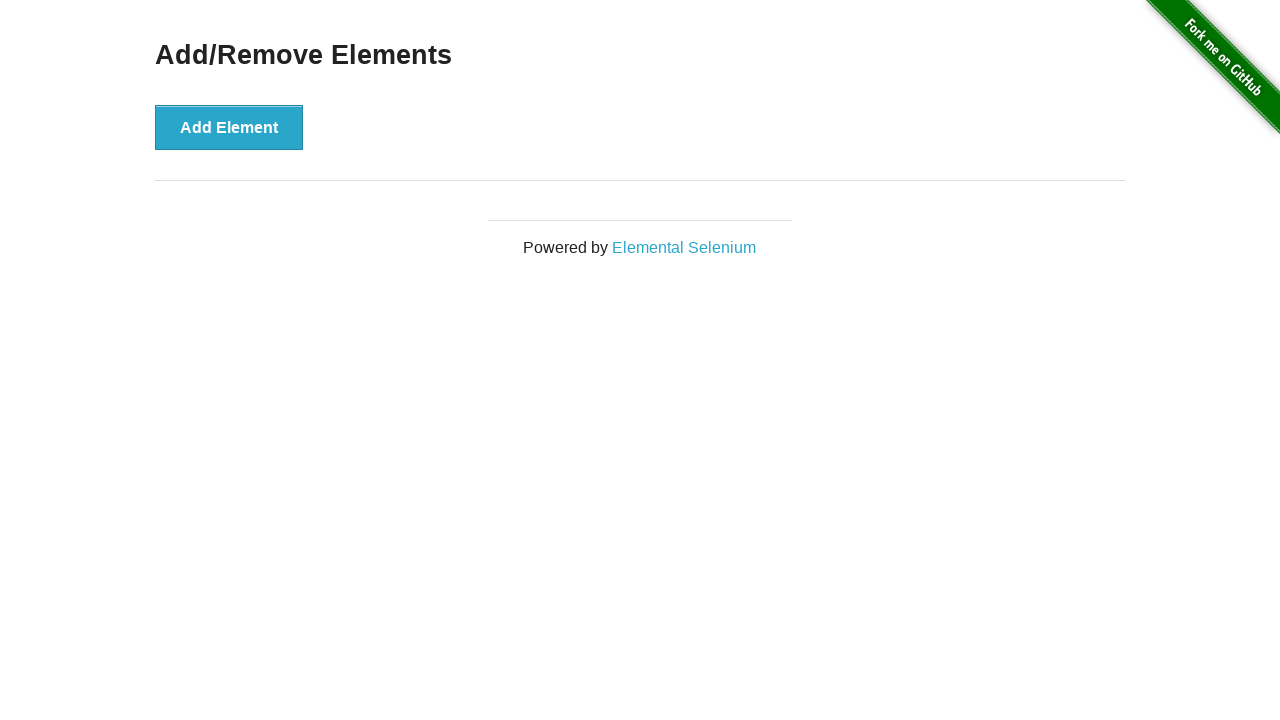

Clicked 'Add Element' button to create a delete button at (229, 127) on xpath=//button[text()='Add Element']
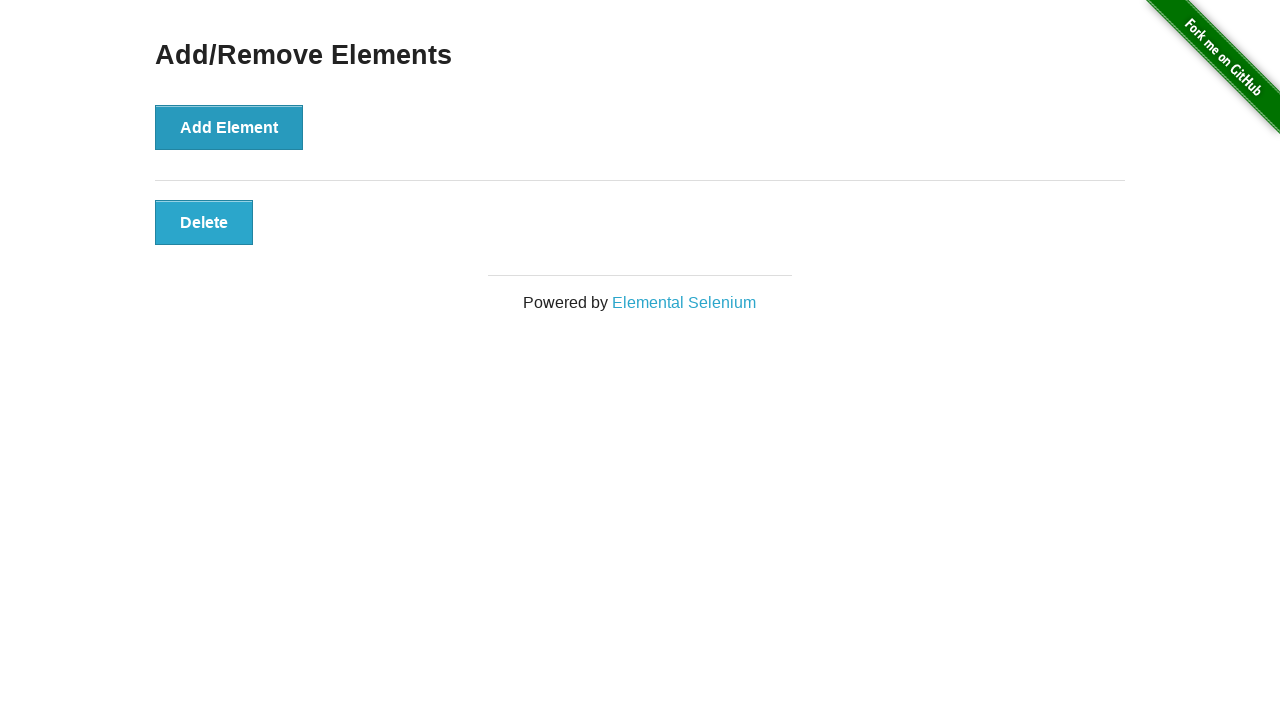

Clicked 'Add Element' button to create a delete button at (229, 127) on xpath=//button[text()='Add Element']
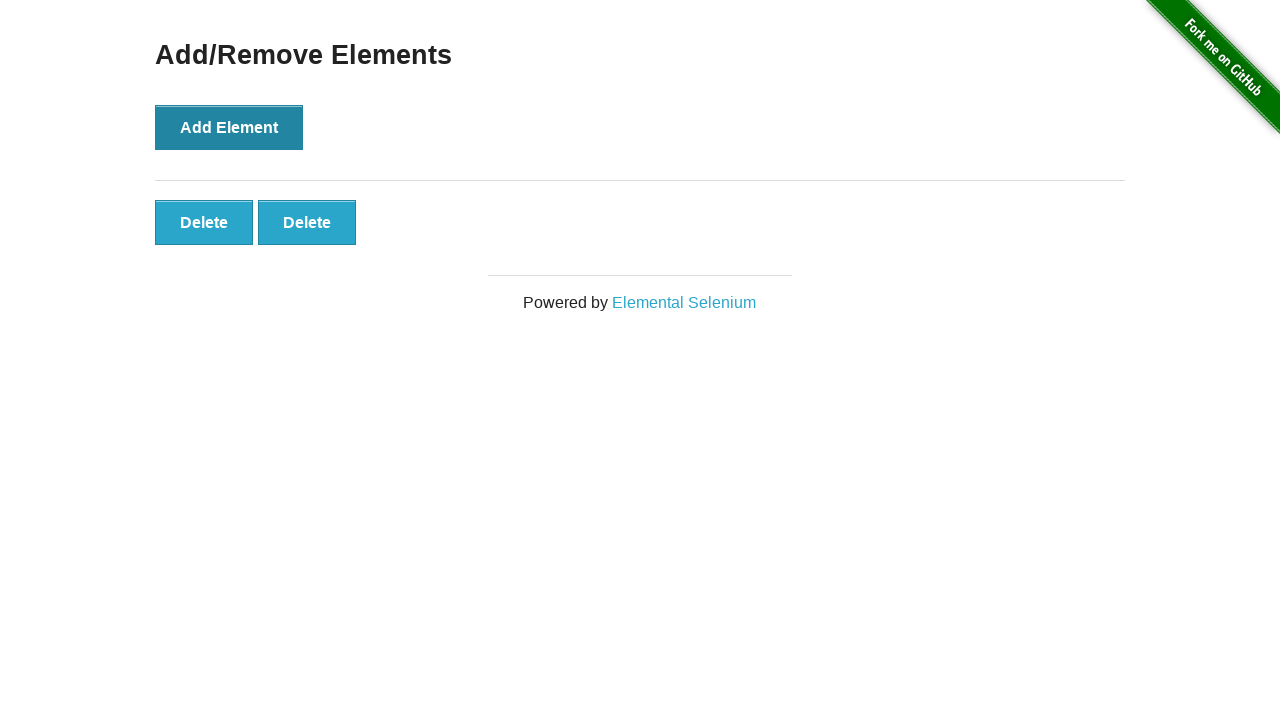

Clicked 'Add Element' button to create a delete button at (229, 127) on xpath=//button[text()='Add Element']
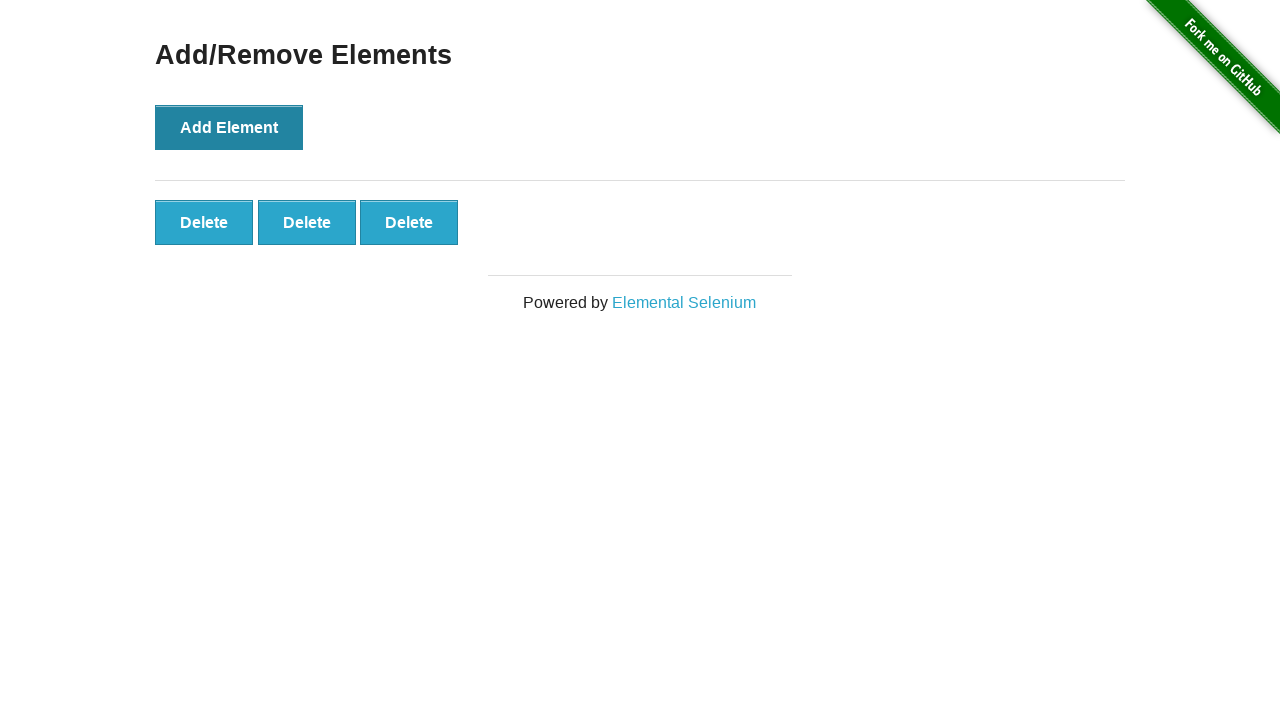

Waited for delete buttons to appear
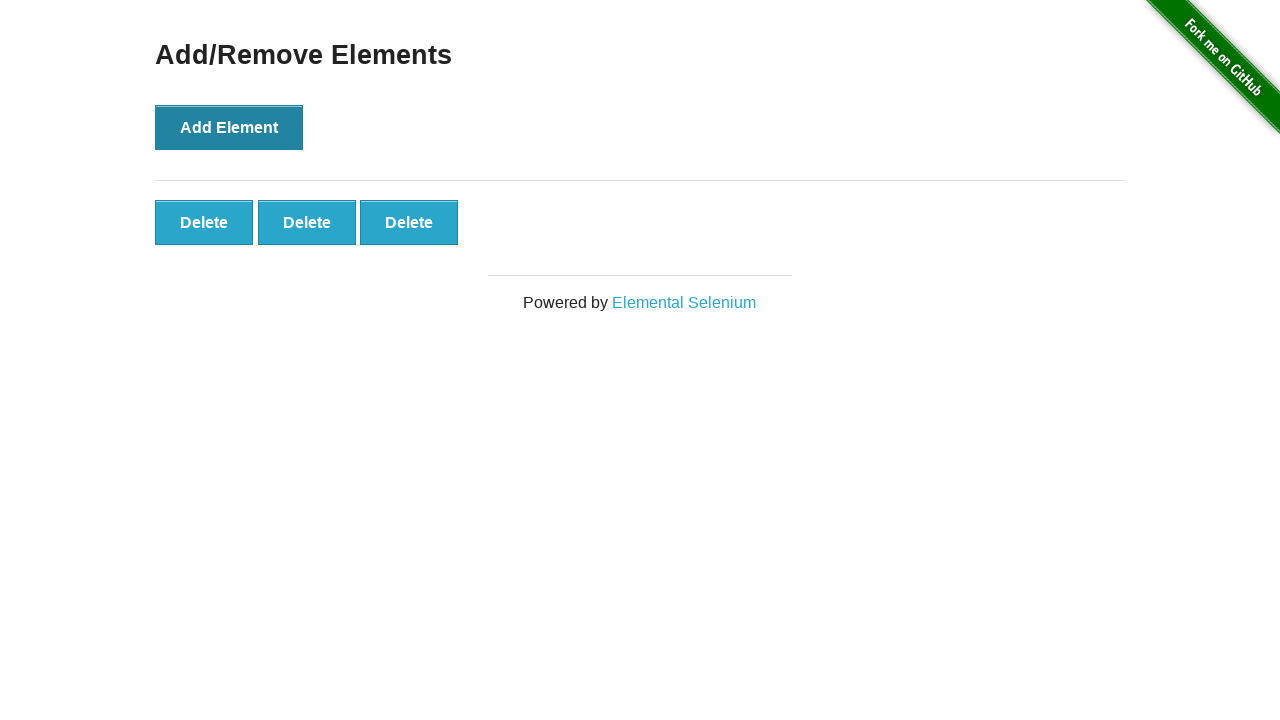

Verified that 3 delete buttons are present
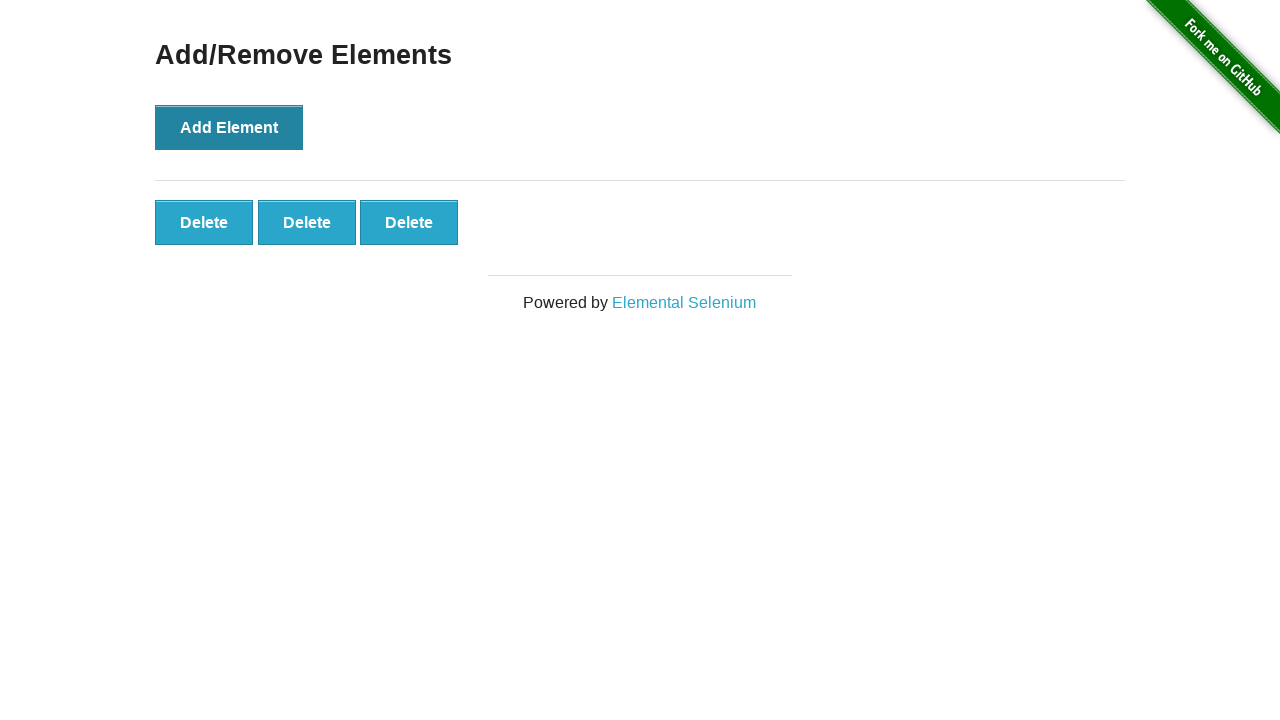

Clicked a delete button to remove an element at (204, 222) on button.added-manually
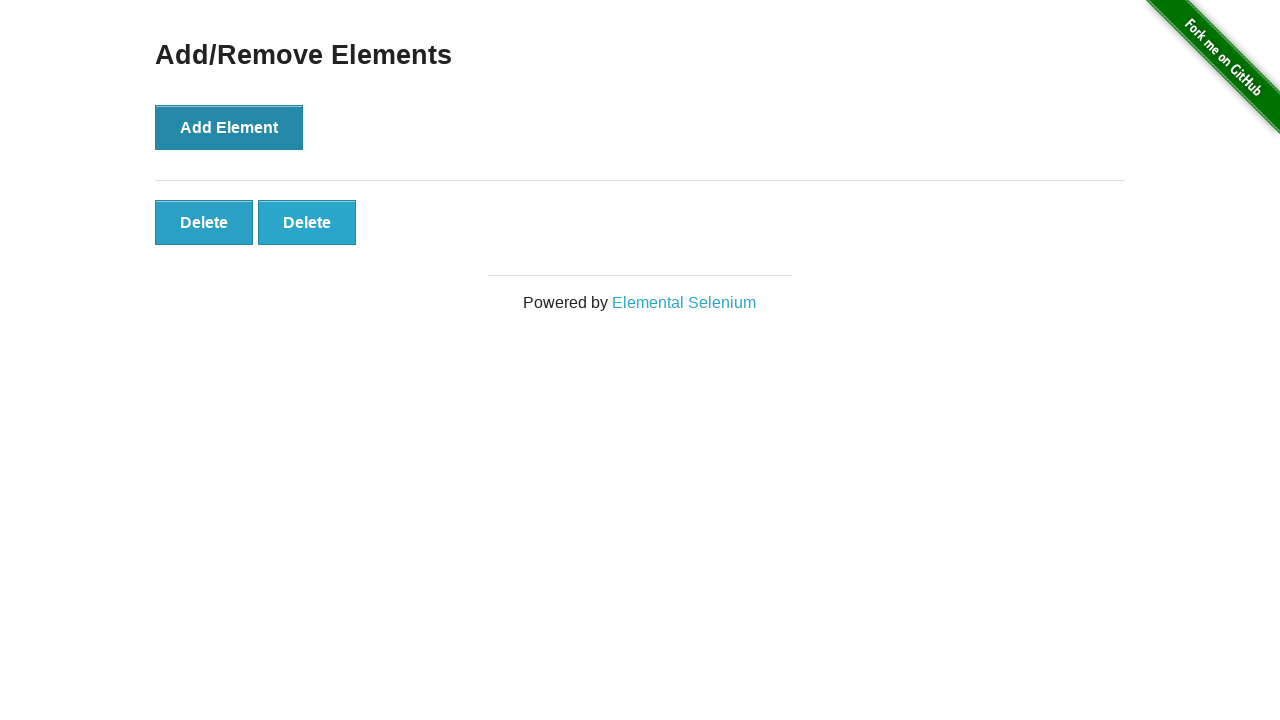

Brief wait for DOM update after element removal
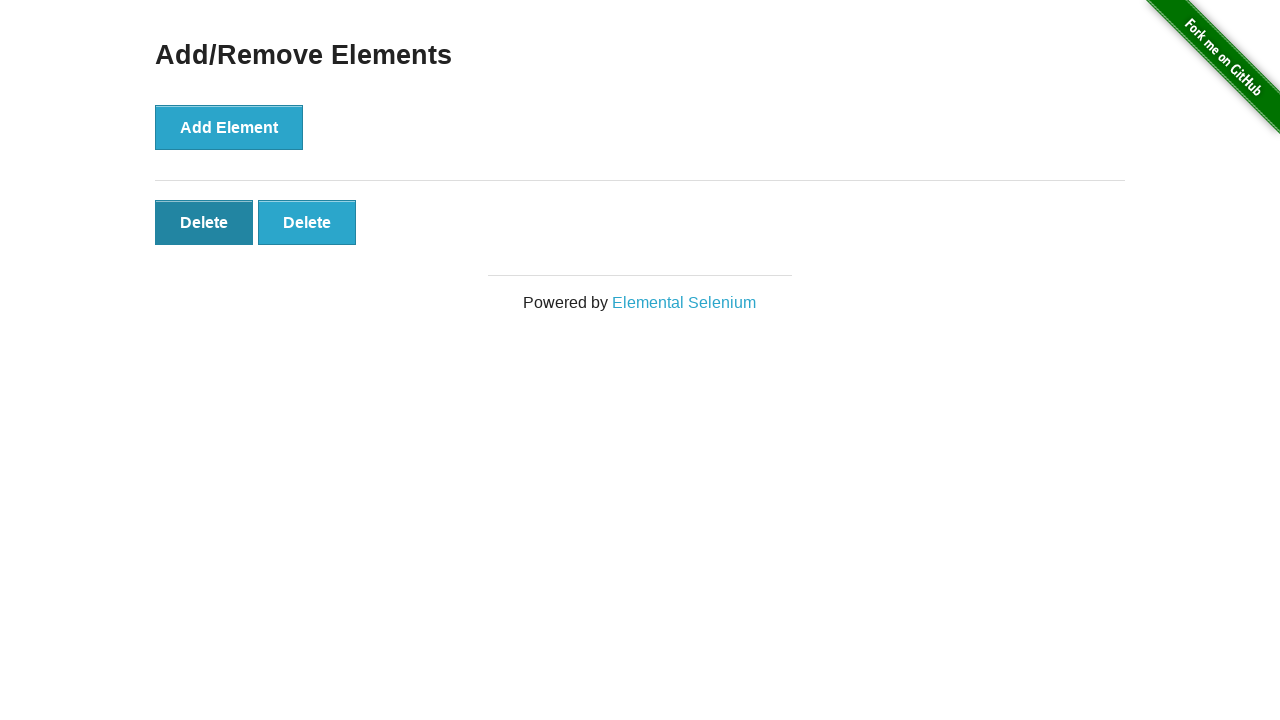

Clicked a delete button to remove an element at (204, 222) on button.added-manually
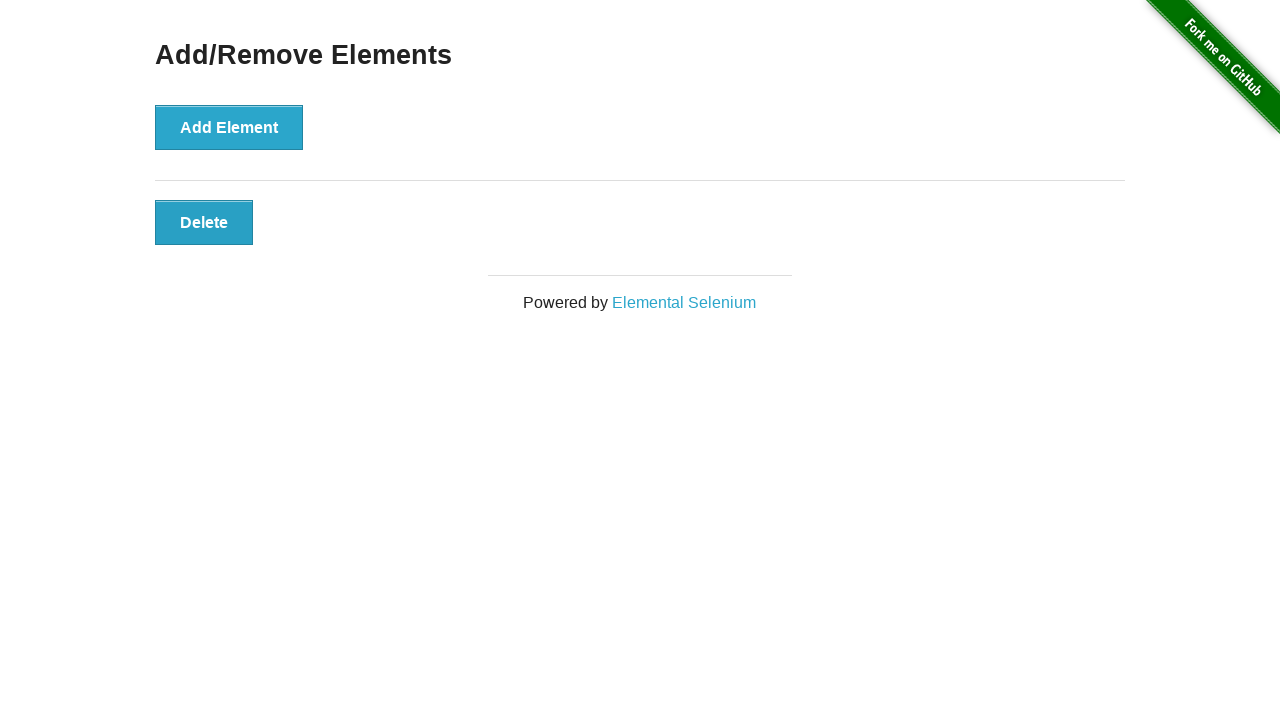

Brief wait for DOM update after element removal
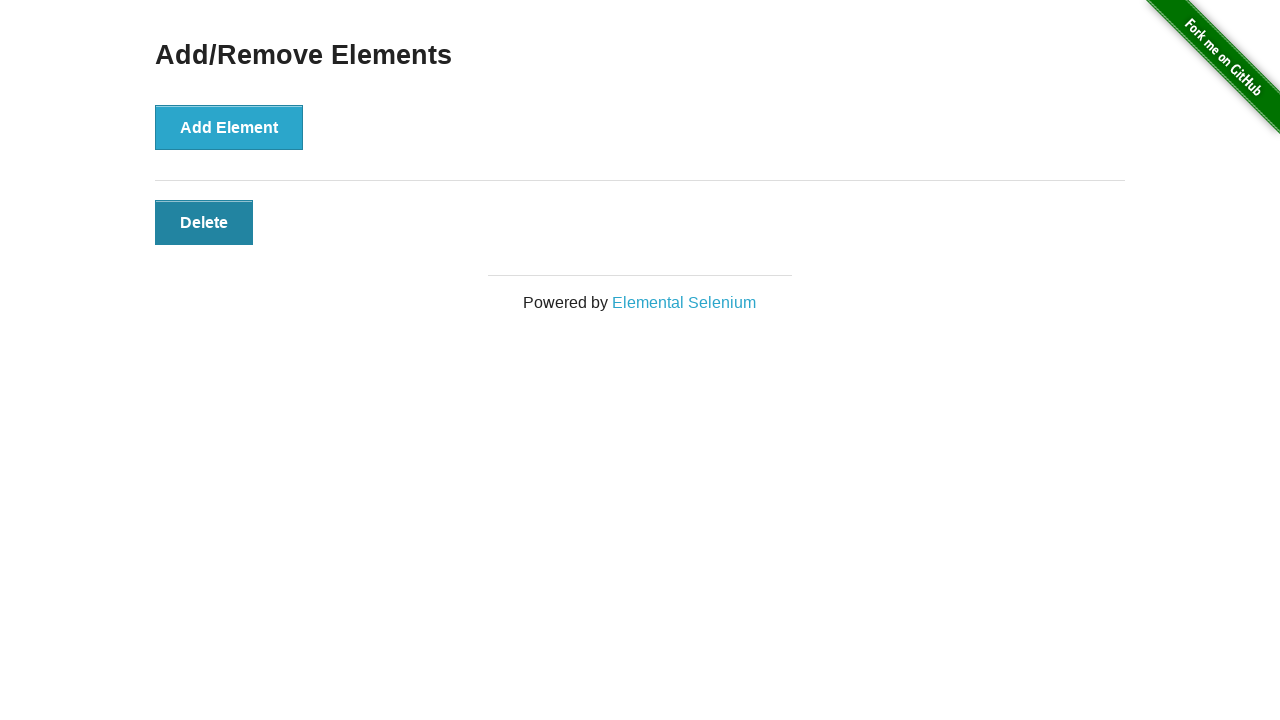

Clicked a delete button to remove an element at (204, 222) on button.added-manually
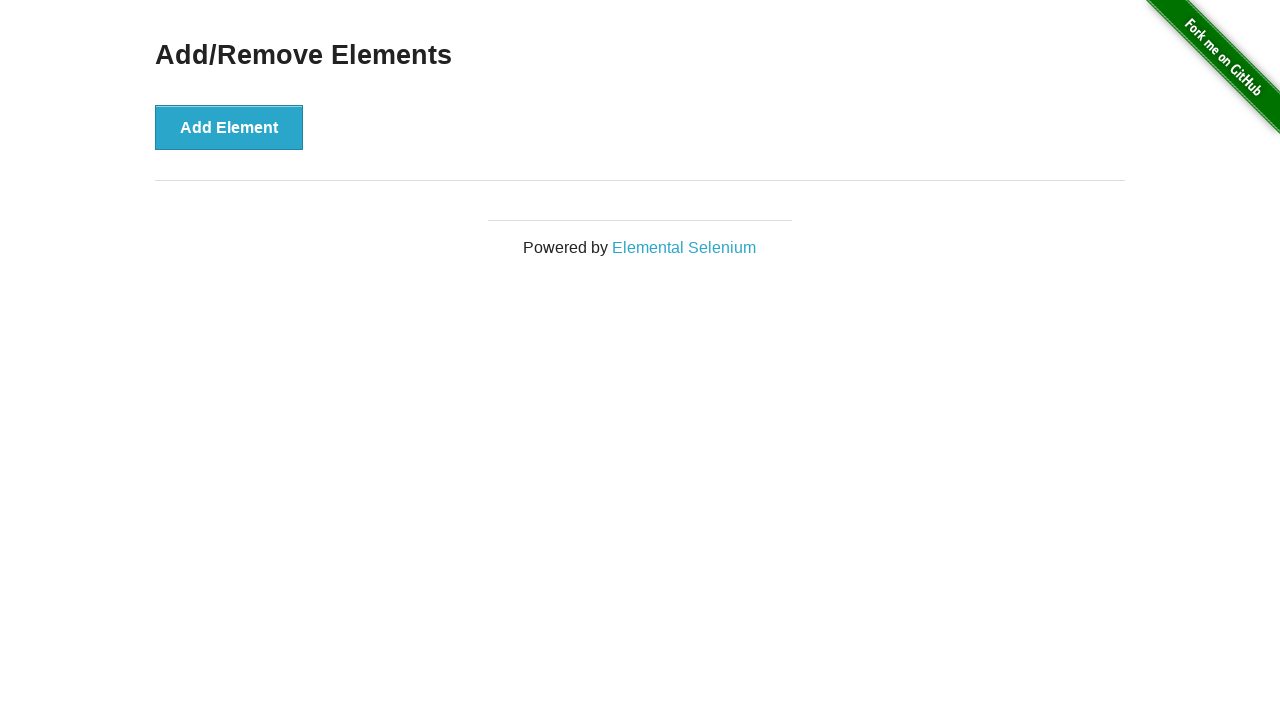

Brief wait for DOM update after element removal
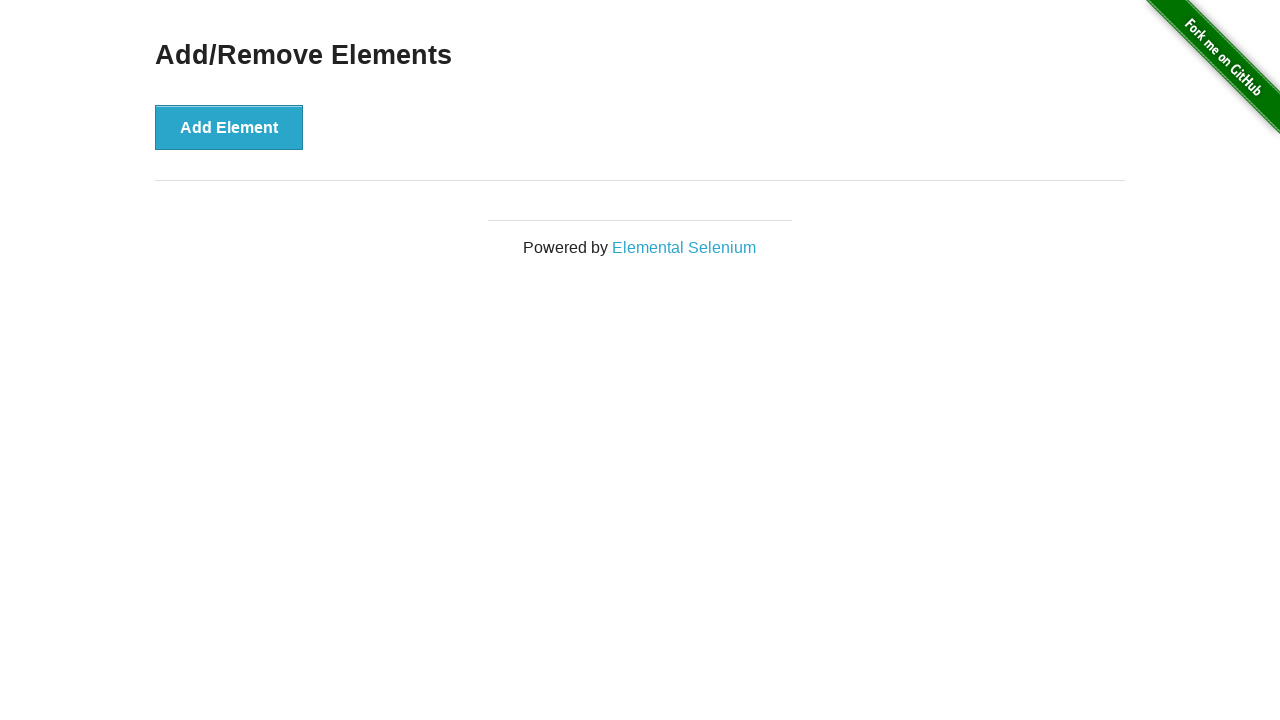

Verified that all delete buttons have been removed
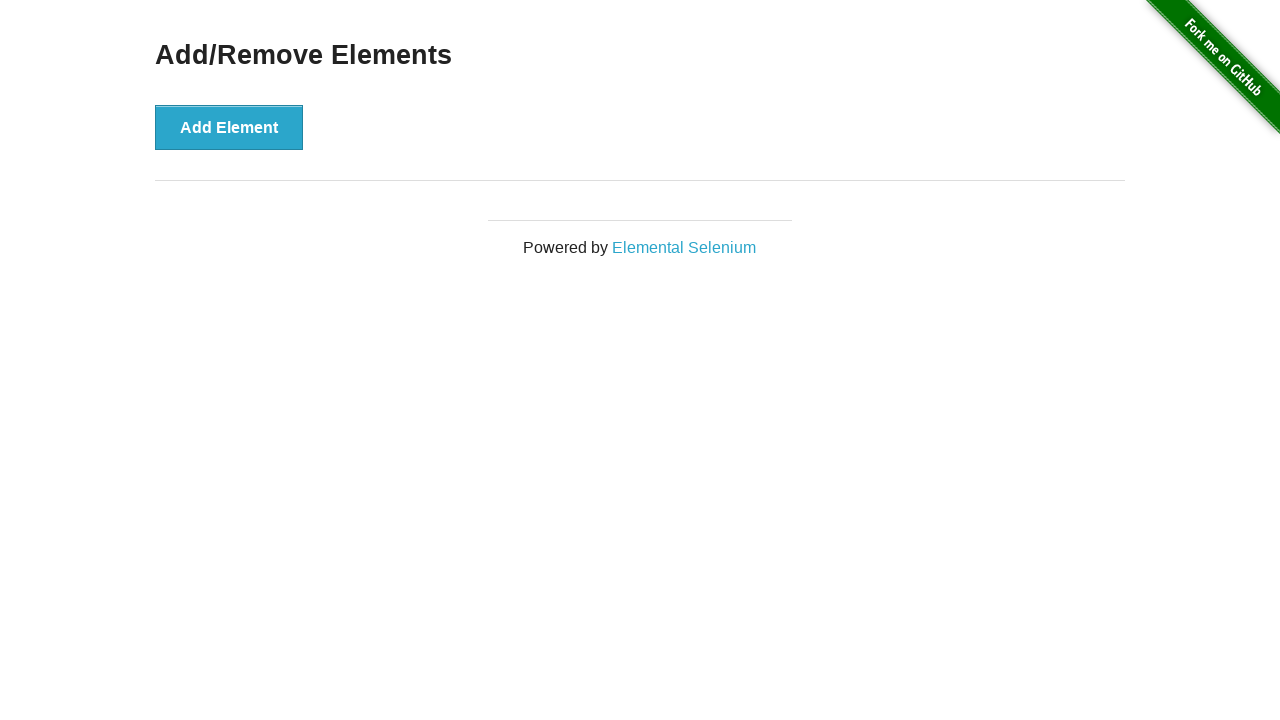

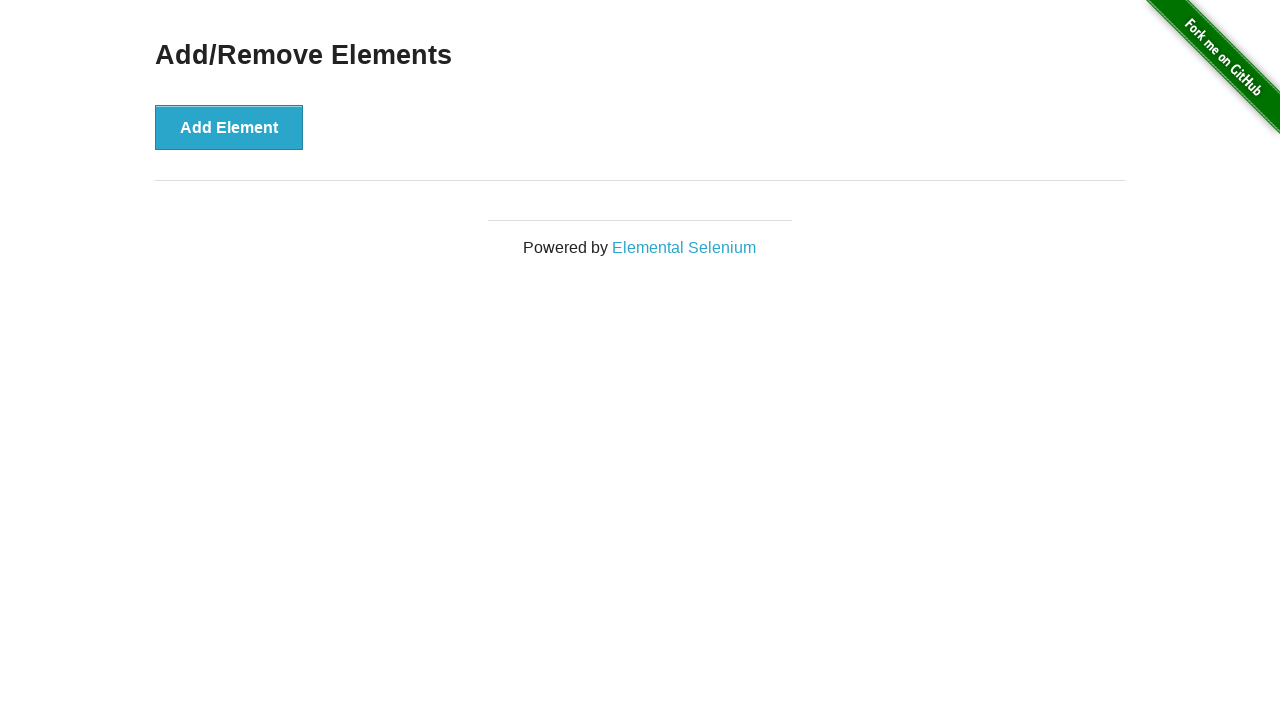